Tests multi-select dropdown by selecting multiple superheroes using different methods

Starting URL: https://letcode.in/dropdowns

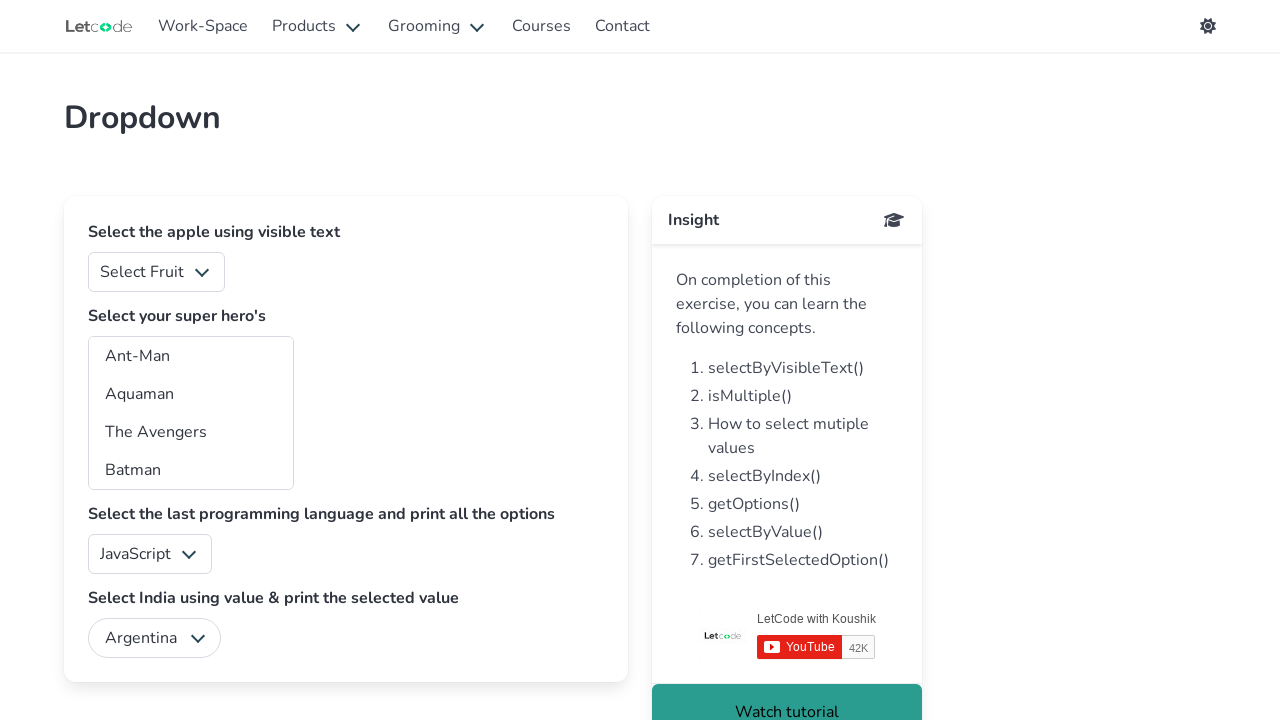

Selected Batman from superheros dropdown by visible text on #superheros
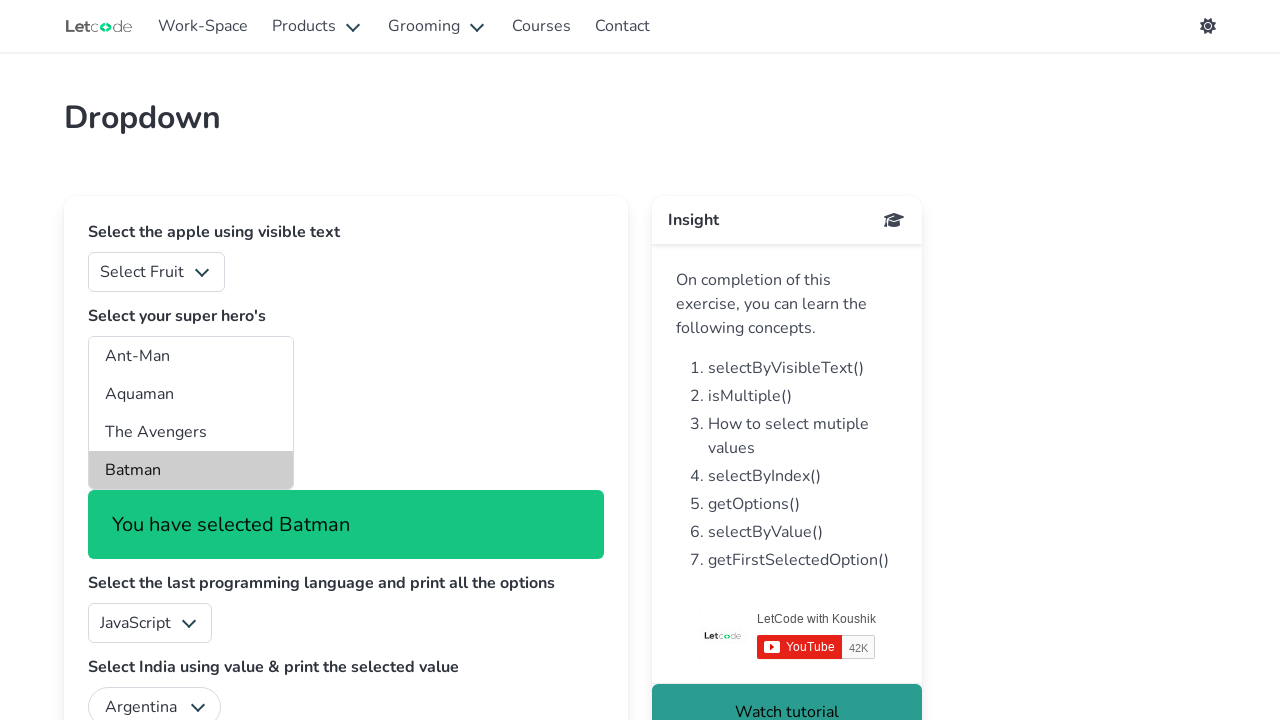

Selected Aquaman from superheros dropdown by index 1 on #superheros
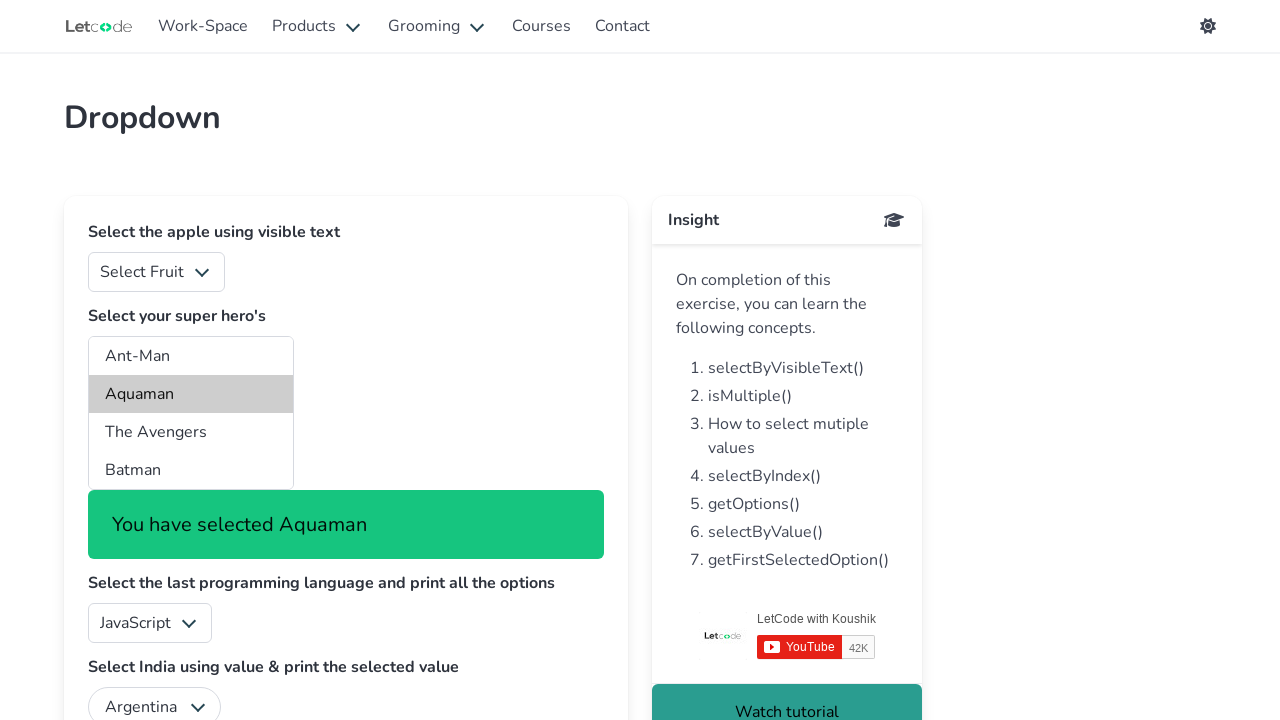

Selected Iron Man from superheros dropdown by value 'im' on #superheros
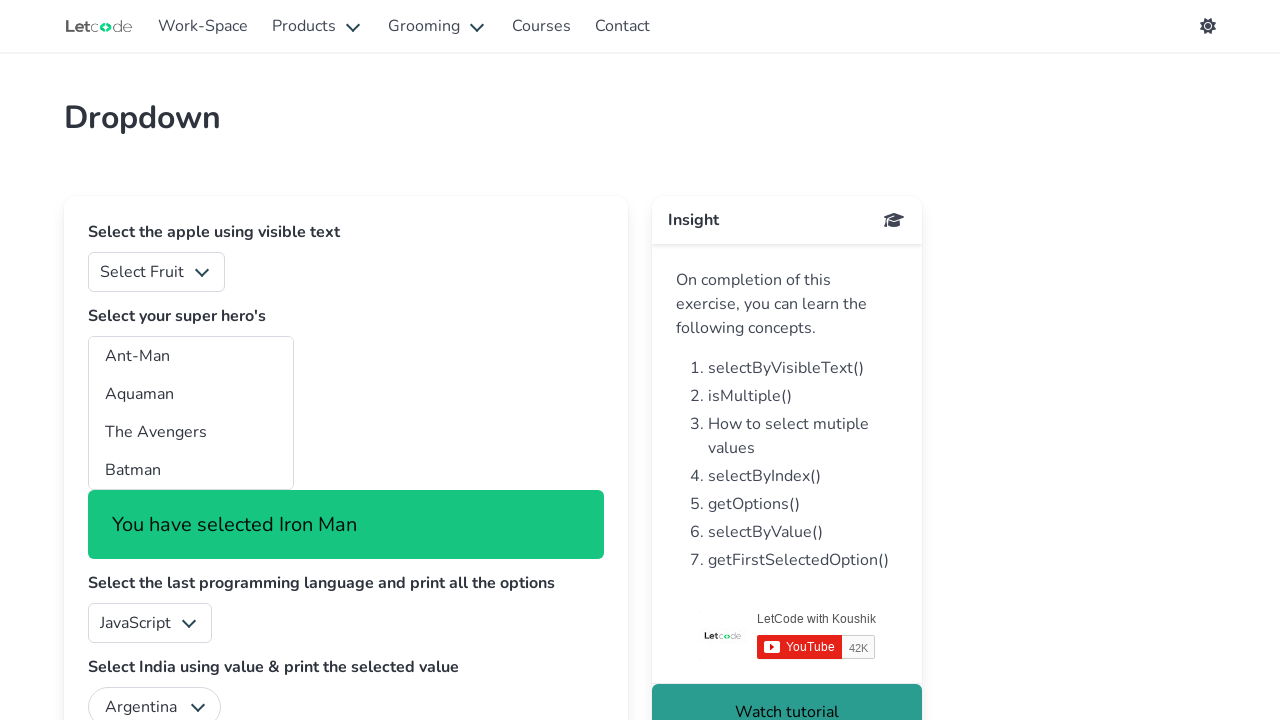

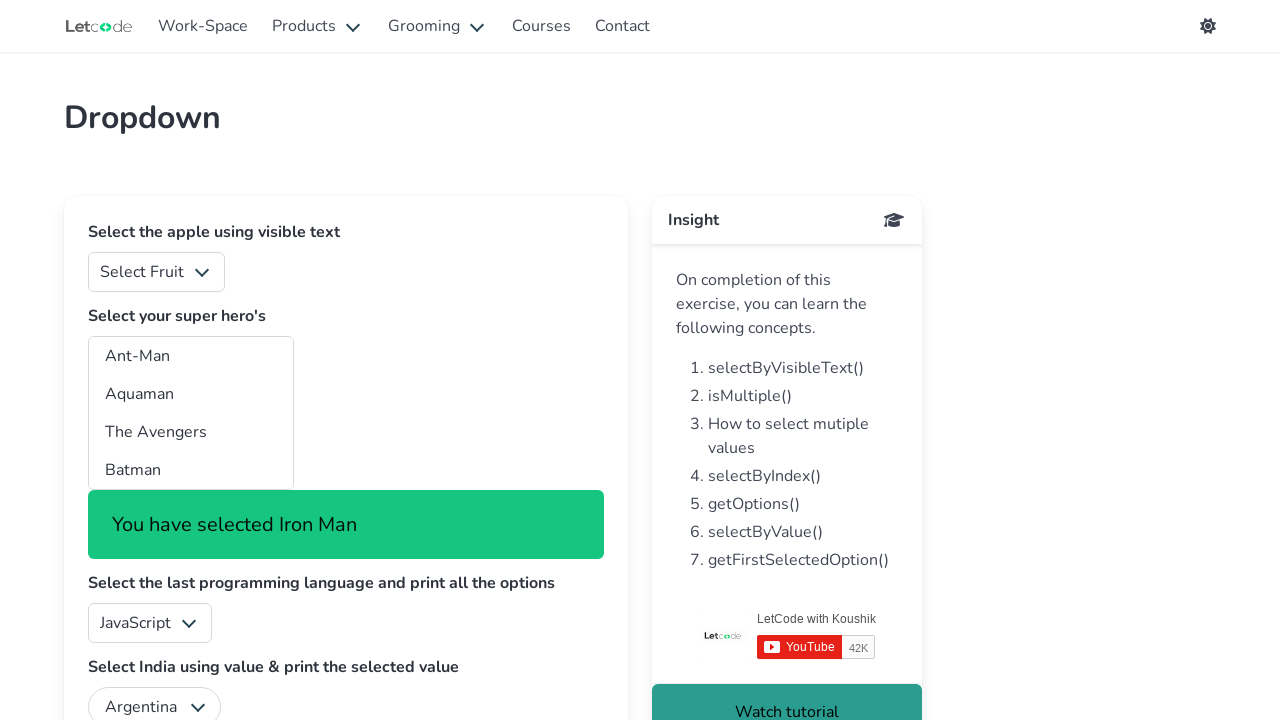